Tests an autocomplete country selector by typing "India", using keyboard arrow keys to navigate through suggestions, and selecting an option with Enter key.

Starting URL: https://rahulshettyacademy.com/AutomationPractice/

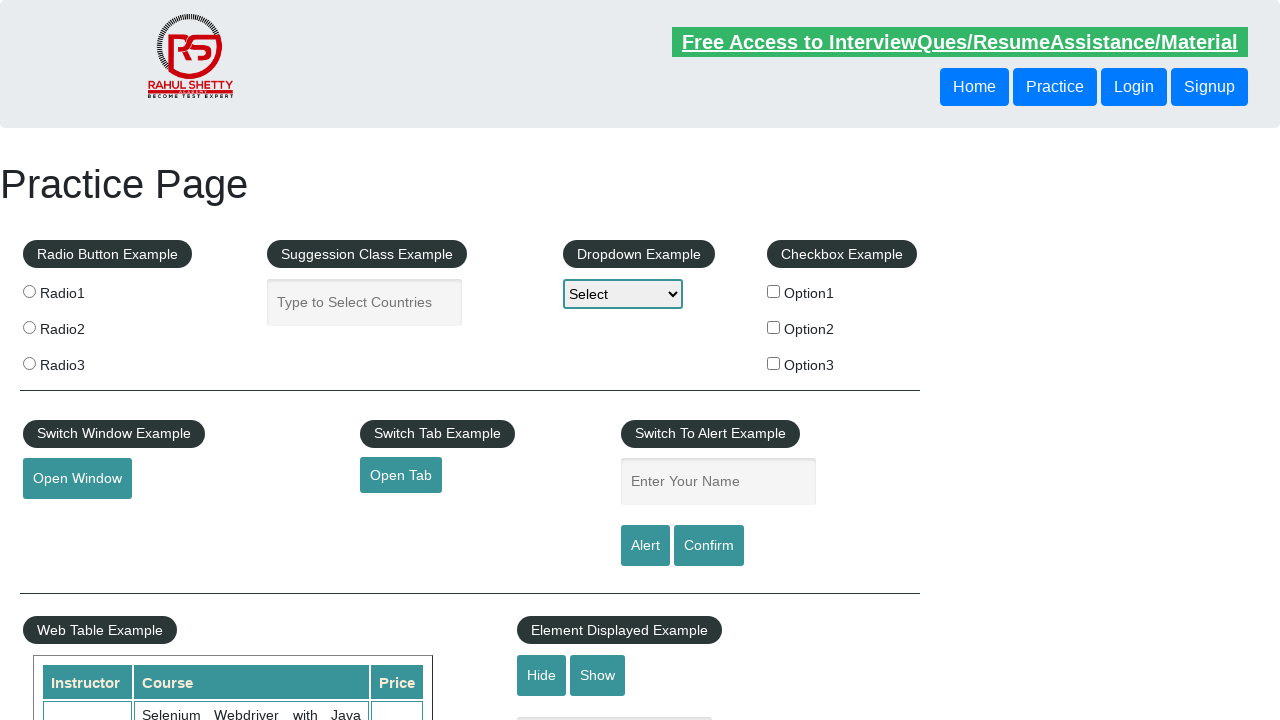

Typed 'India' in the country autocomplete field on input[placeholder='Type to Select Countries']
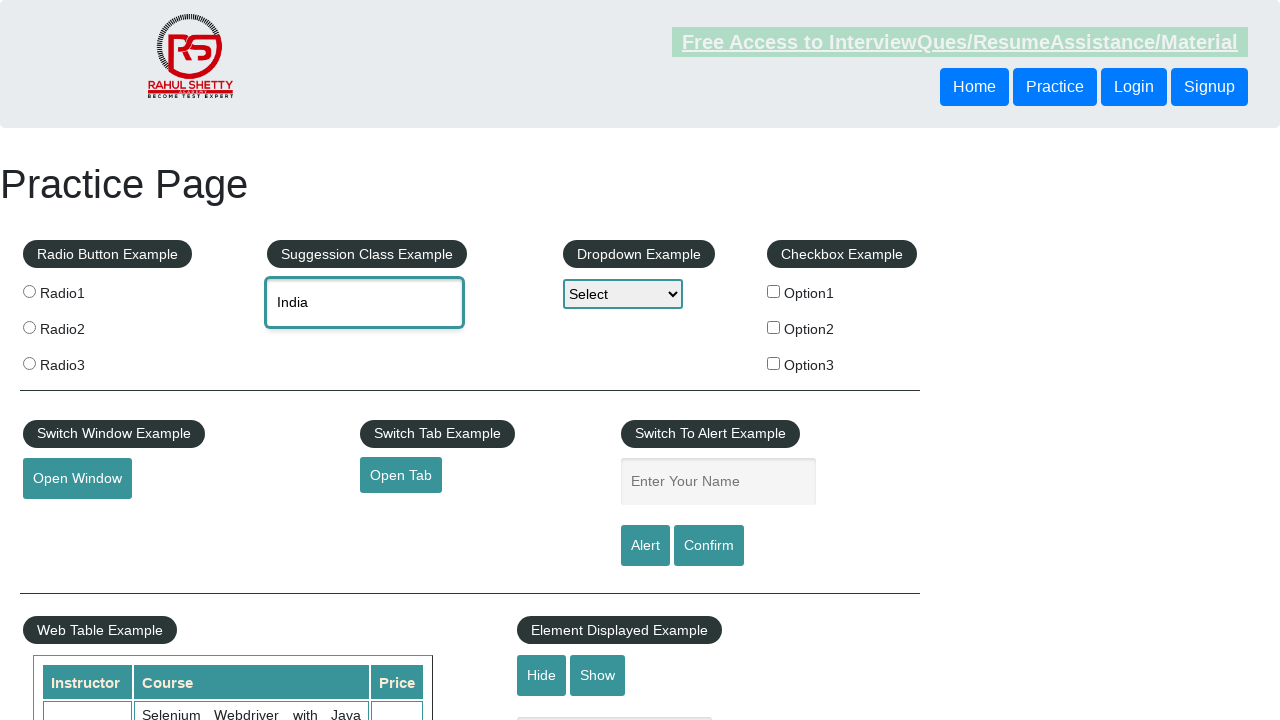

Waited 2 seconds for autocomplete suggestions to appear
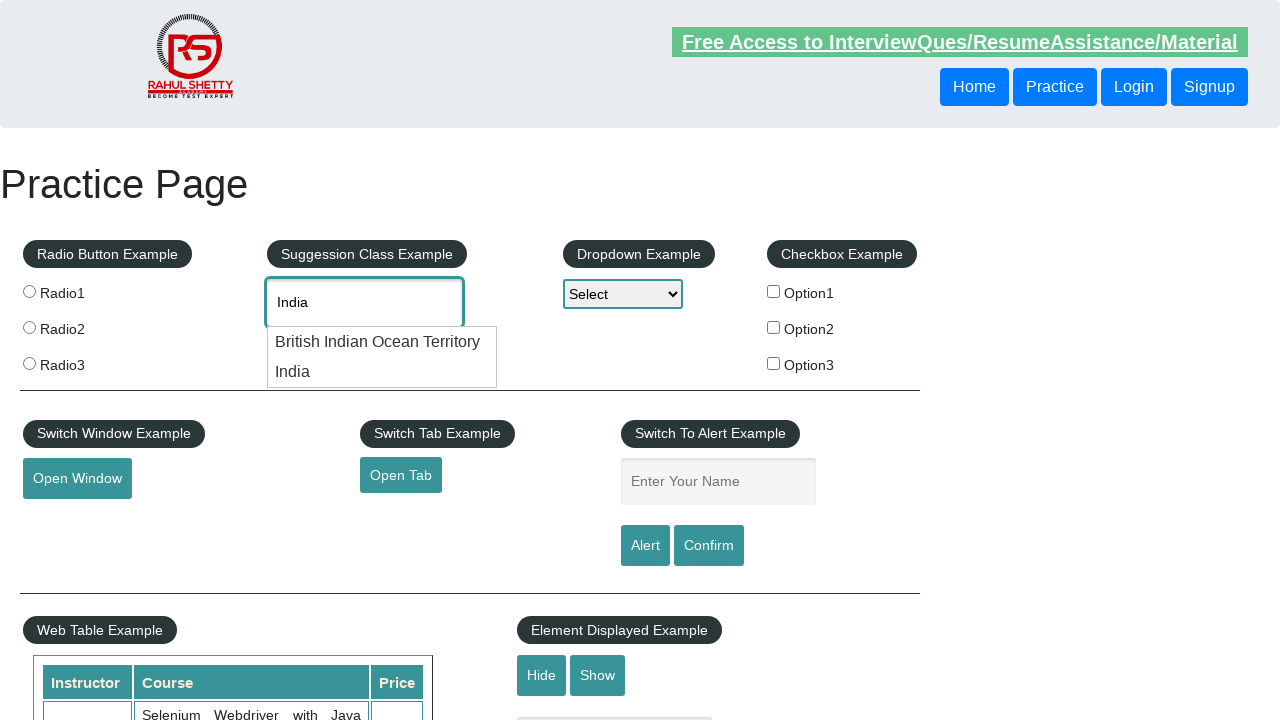

Pressed ArrowDown key once to navigate autocomplete suggestions on input[placeholder='Type to Select Countries']
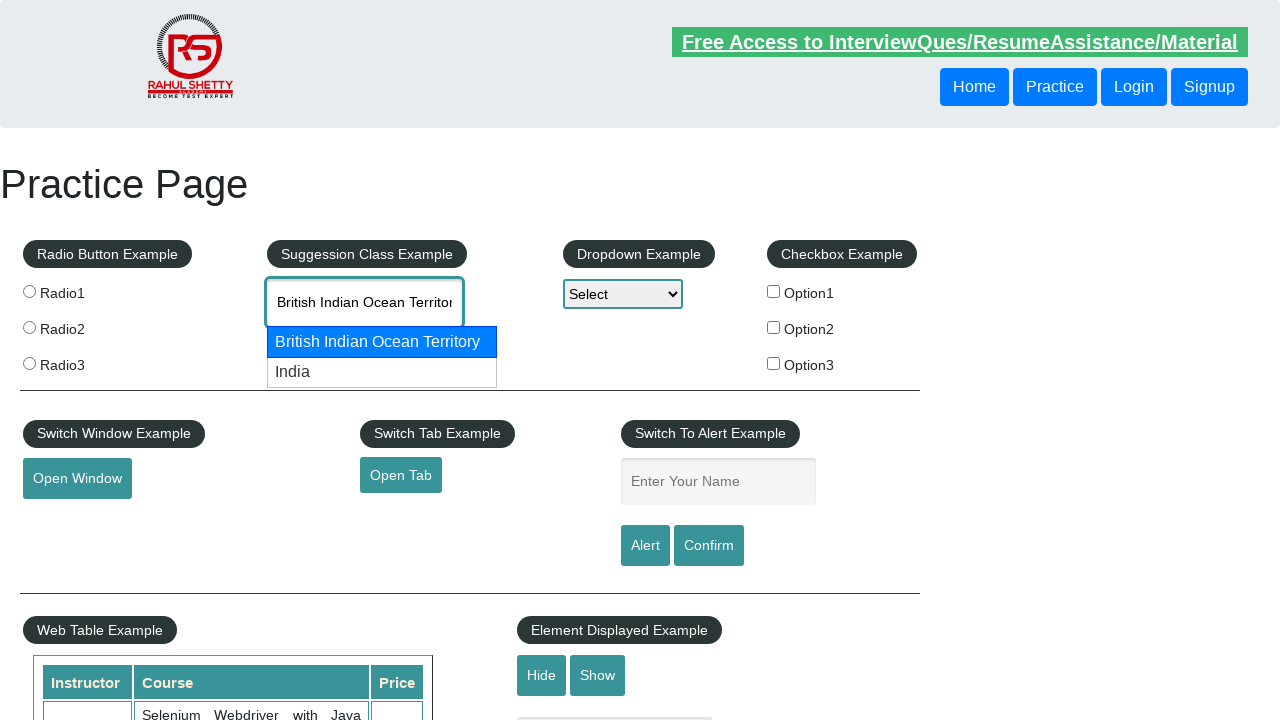

Pressed ArrowDown key second time to navigate to next suggestion on input[placeholder='Type to Select Countries']
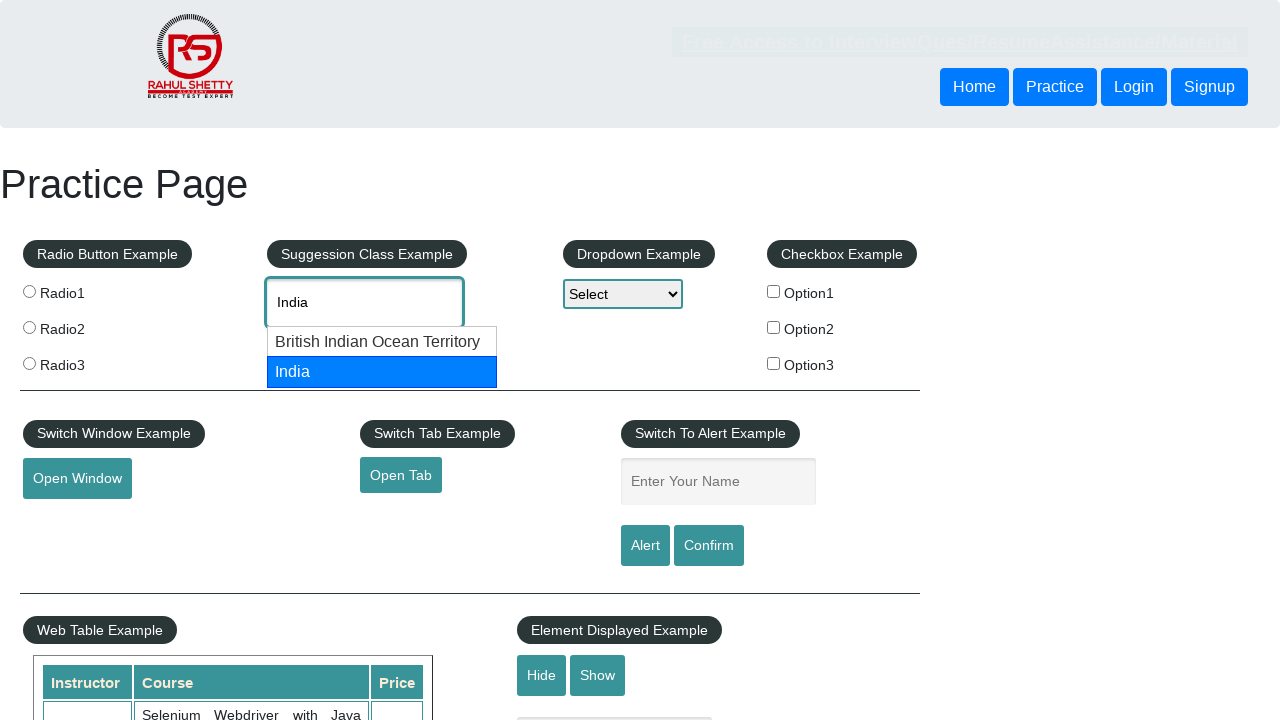

Pressed Enter key to select the highlighted country suggestion on input[placeholder='Type to Select Countries']
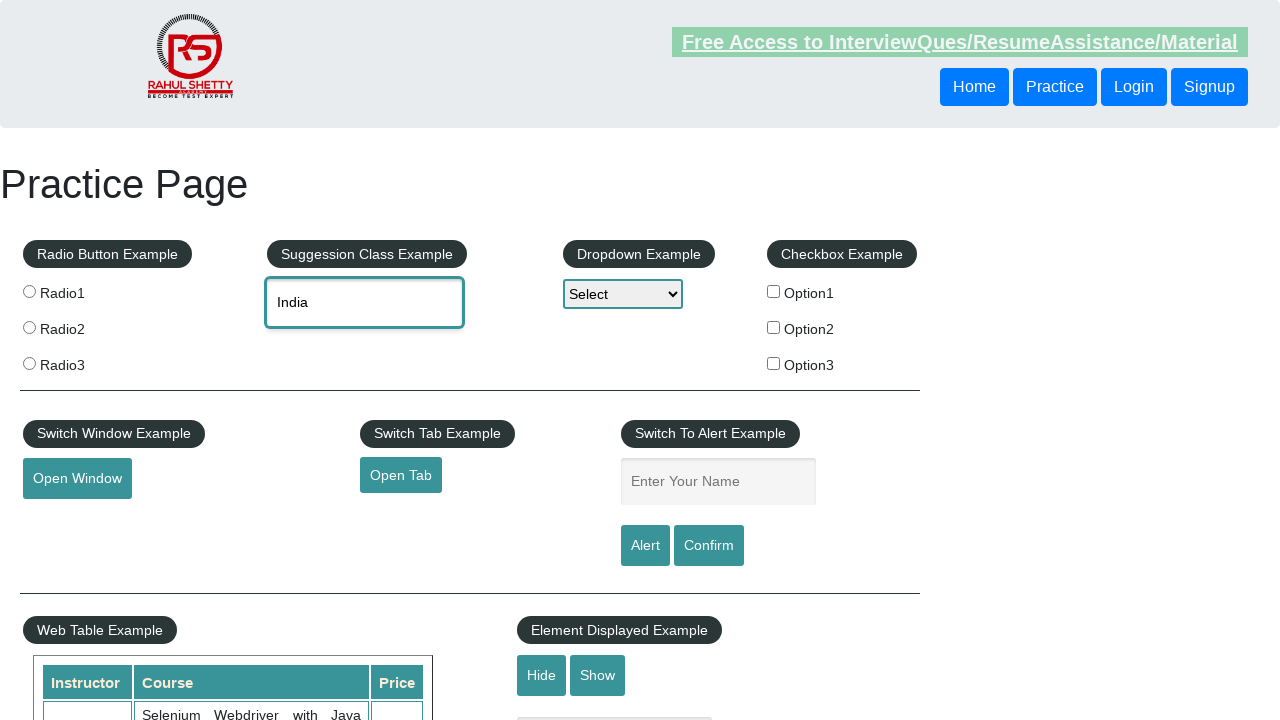

Verified that a country value was successfully selected in the input field
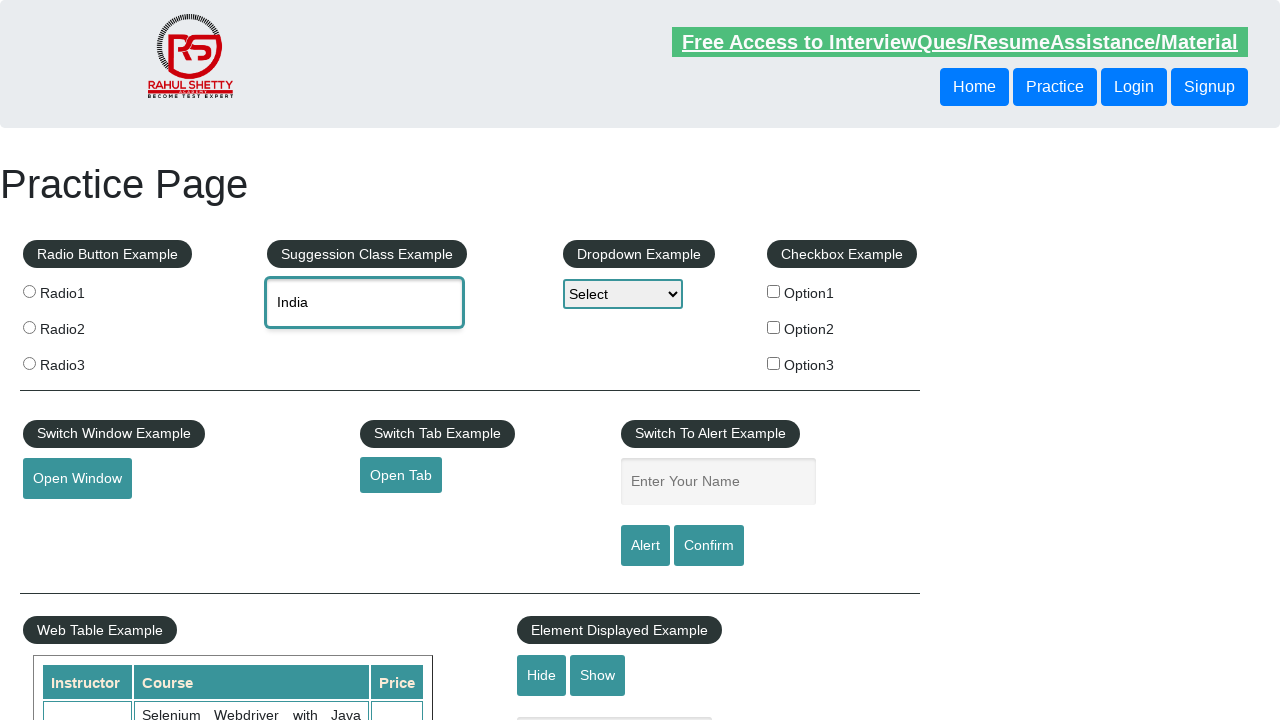

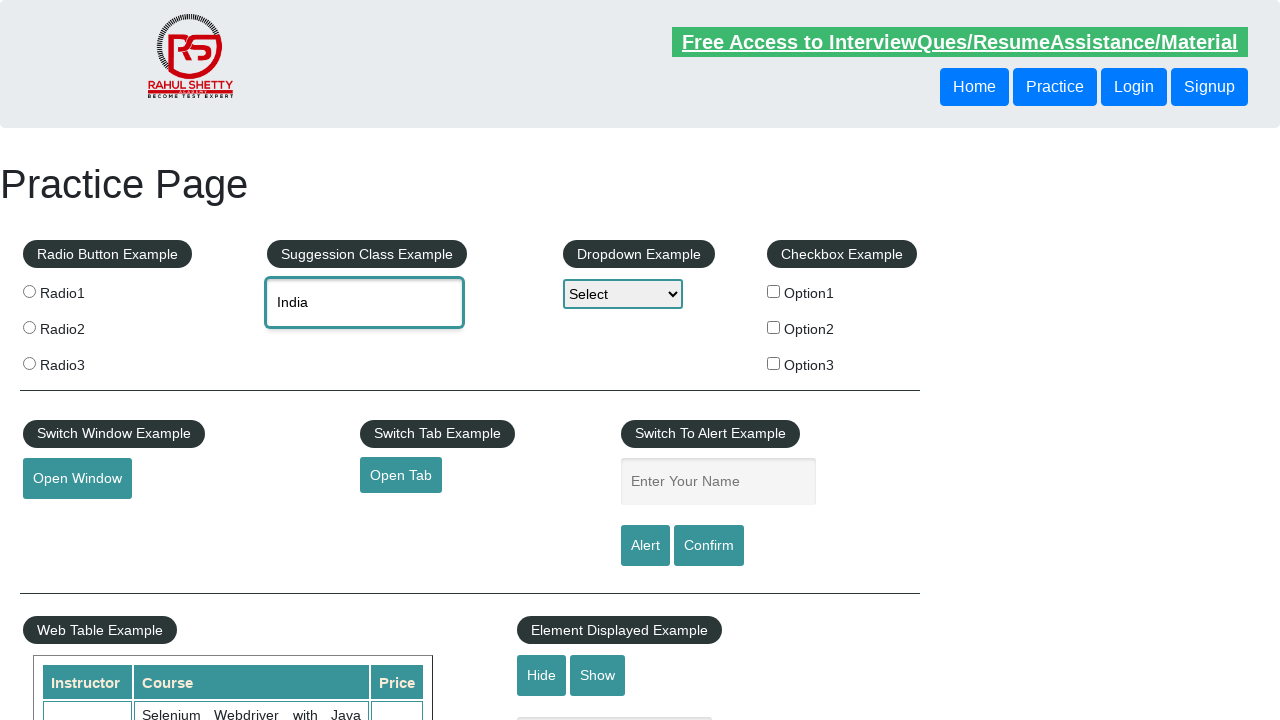